Verifies that the "Login" heading text is displayed on the login page

Starting URL: https://opensource-demo.orangehrmlive.com/web/index.php/auth/login

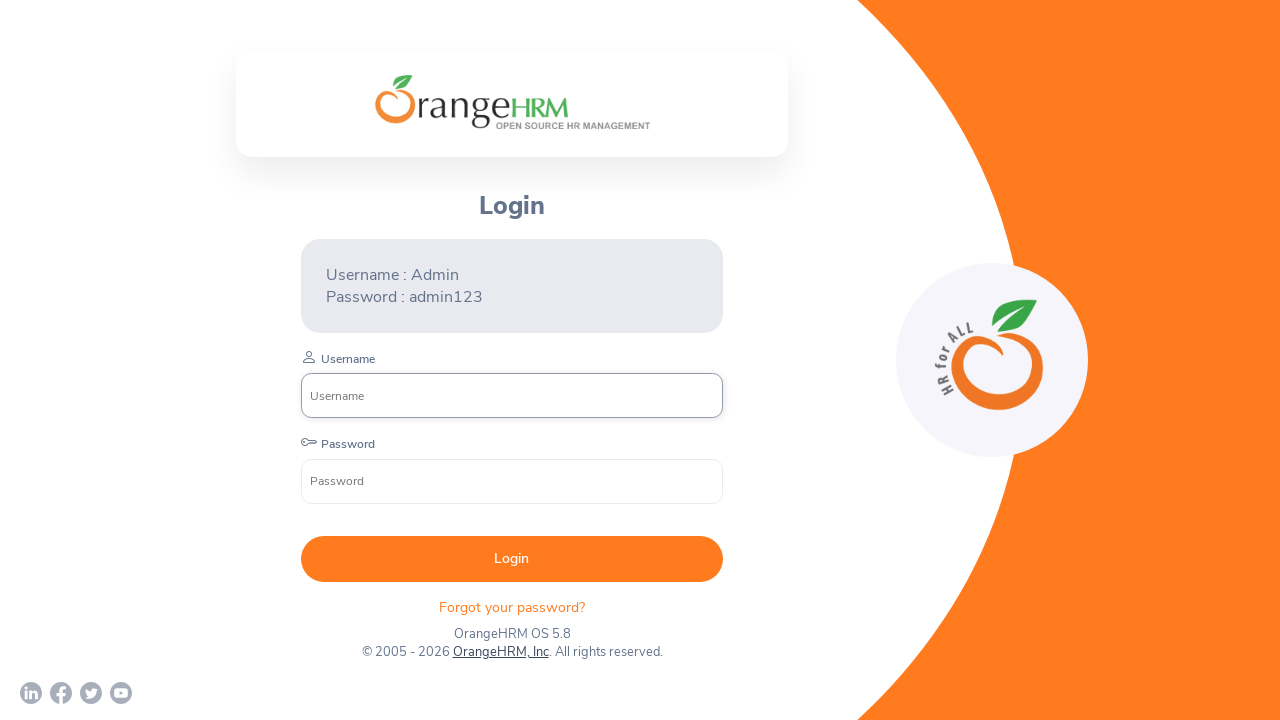

Located the first h5 element (login heading)
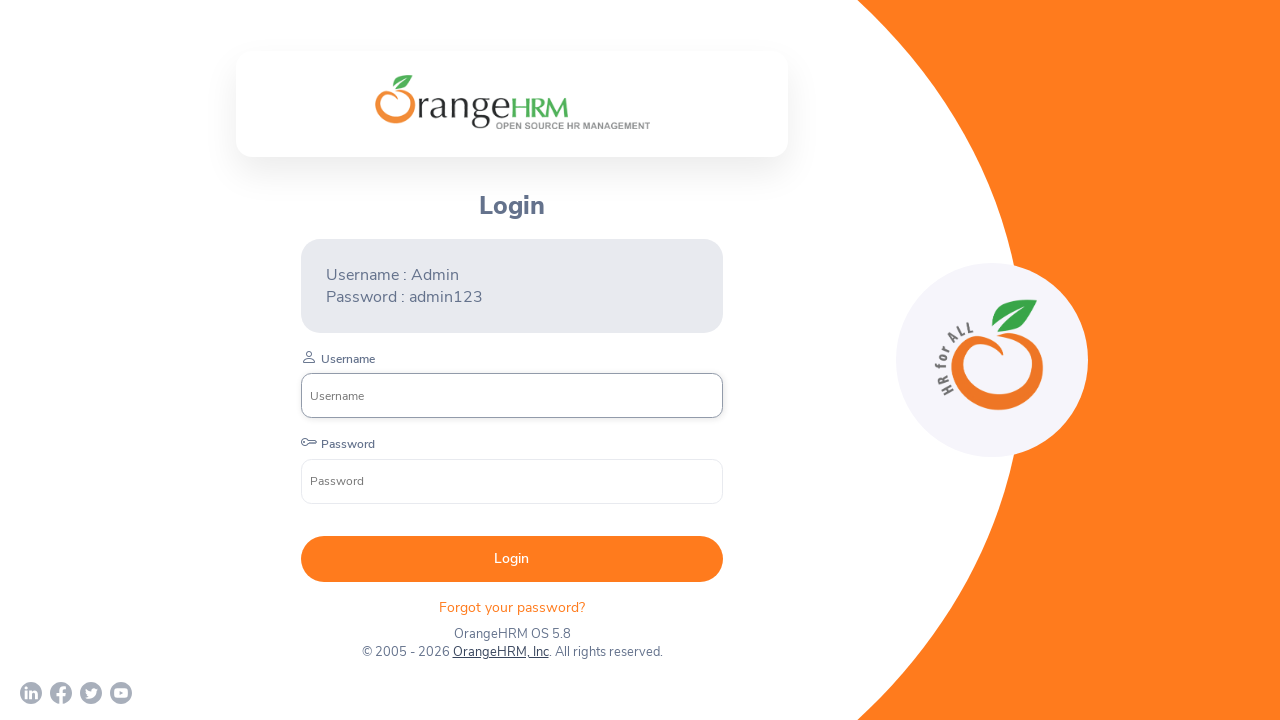

Waited for h5 selector to be available
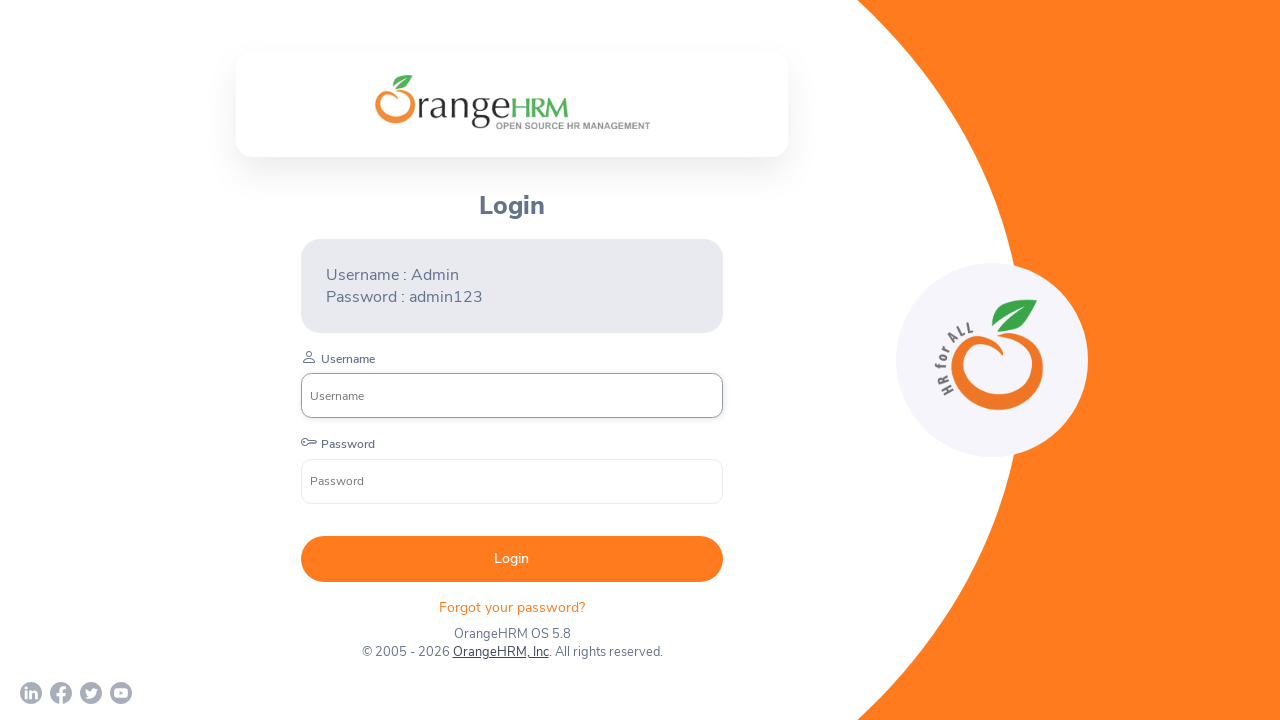

Retrieved text content from login heading
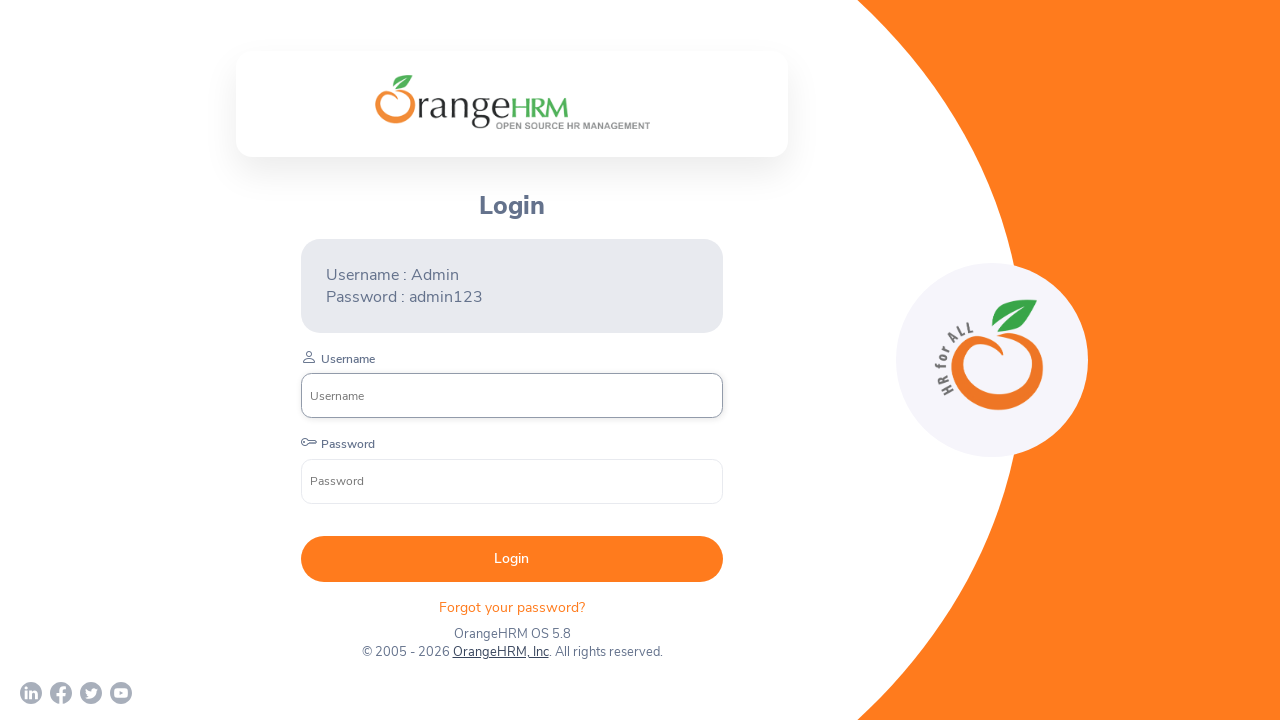

Set expected text value to 'Login'
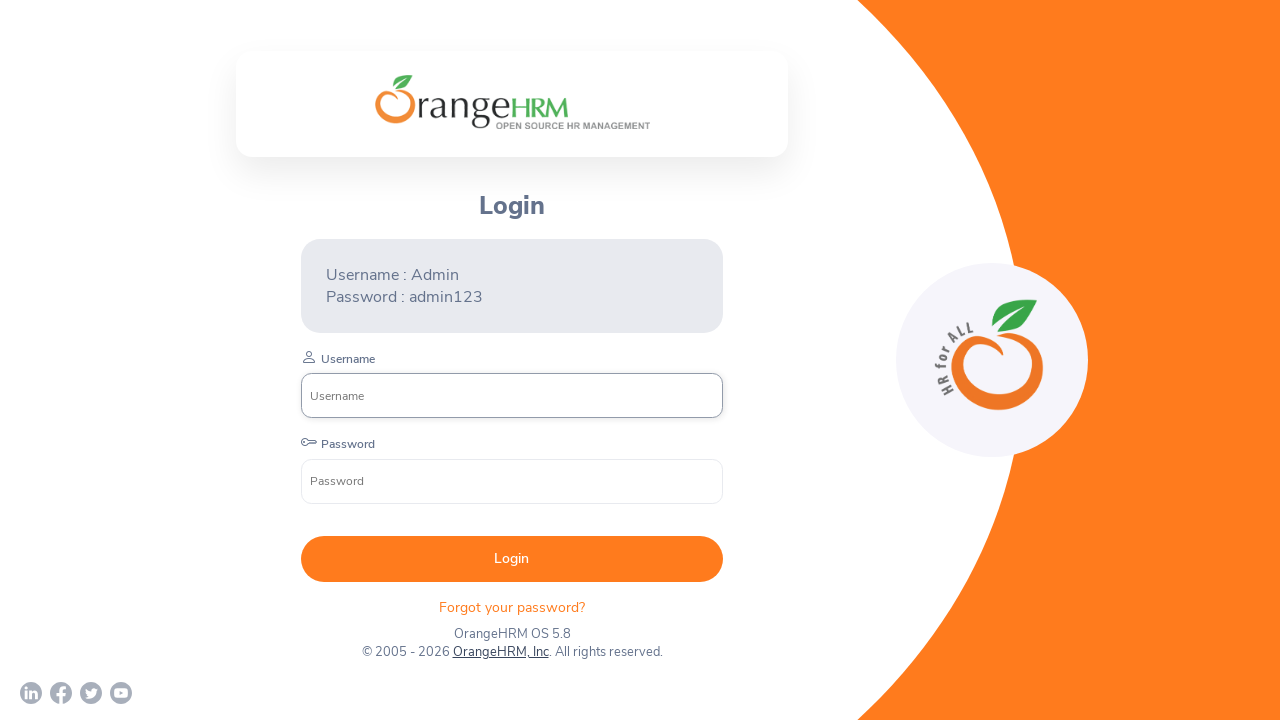

Asserted that heading text 'Login' matches expected 'Login'
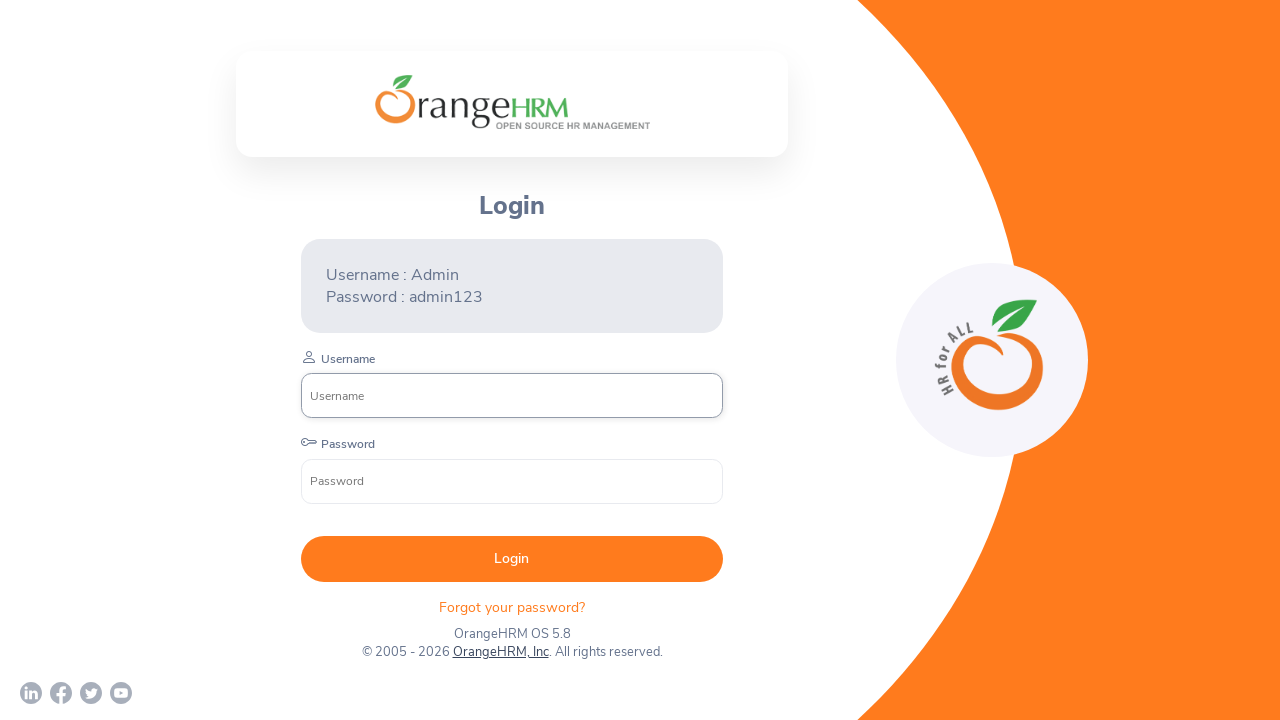

Verified that expected text is correct
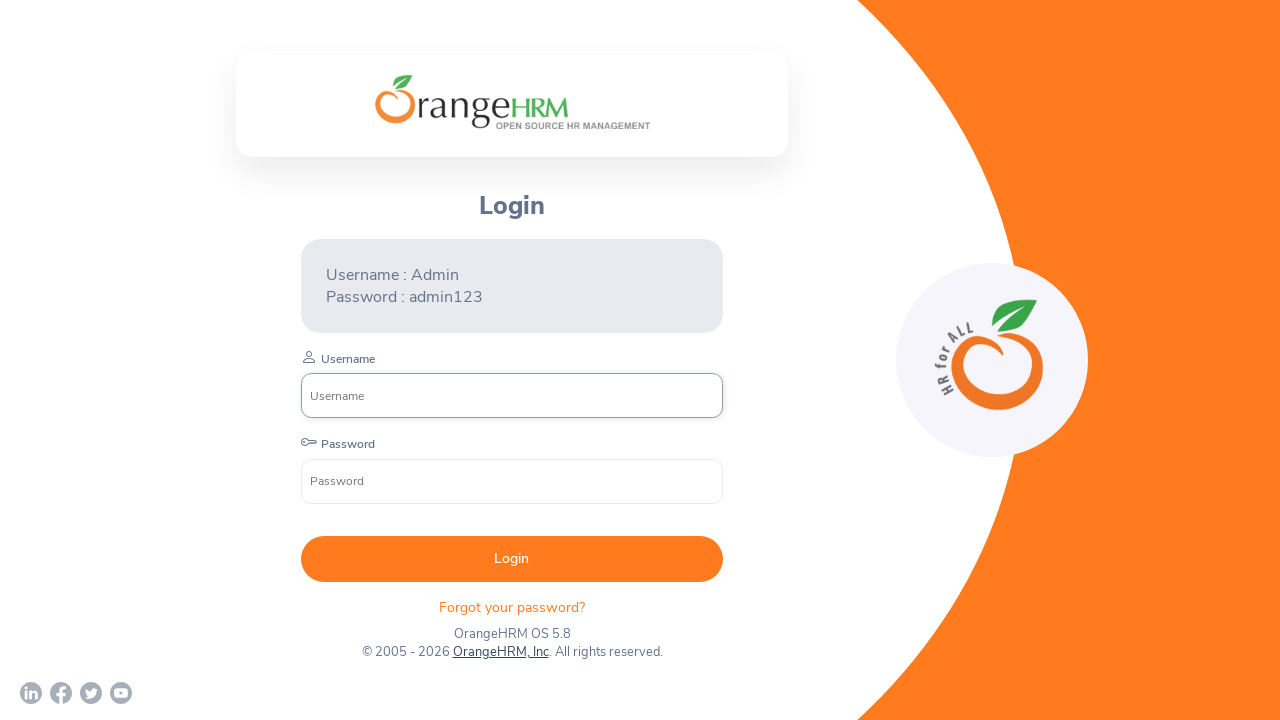

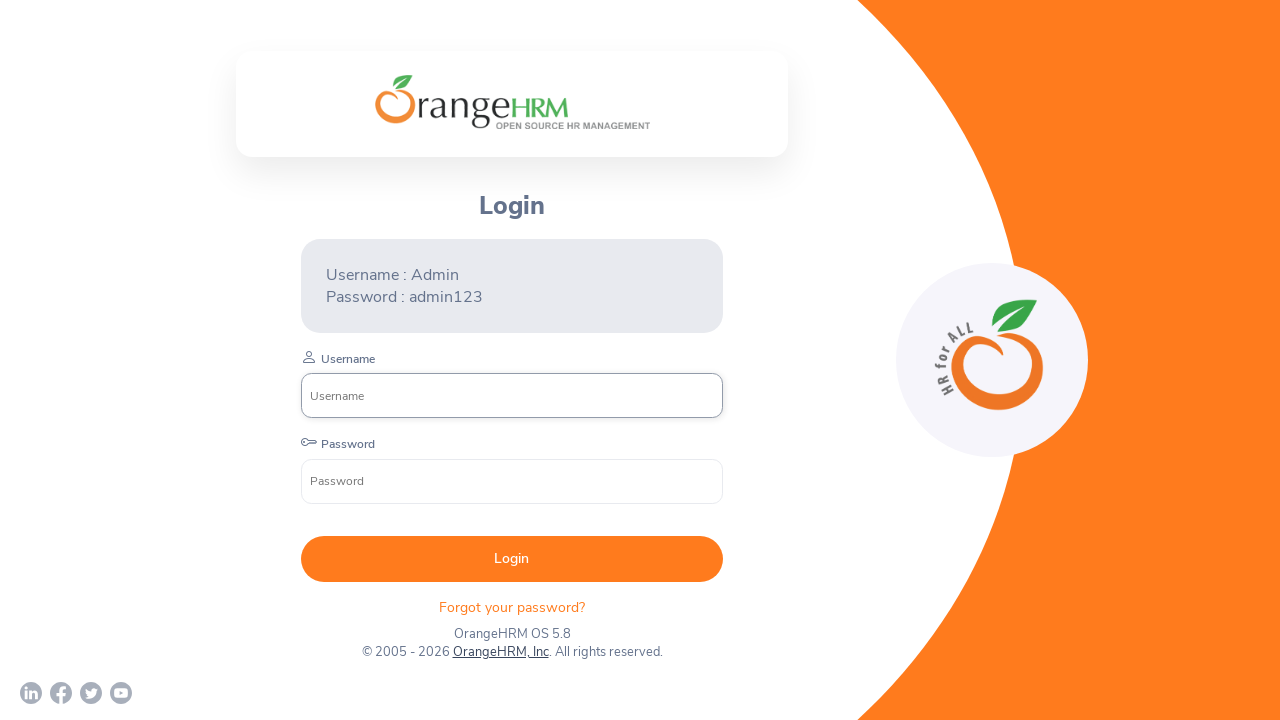